Tests contact form validation by submitting empty form to trigger errors, then filling mandatory fields to verify errors disappear

Starting URL: http://jupiter.cloud.planittesting.com

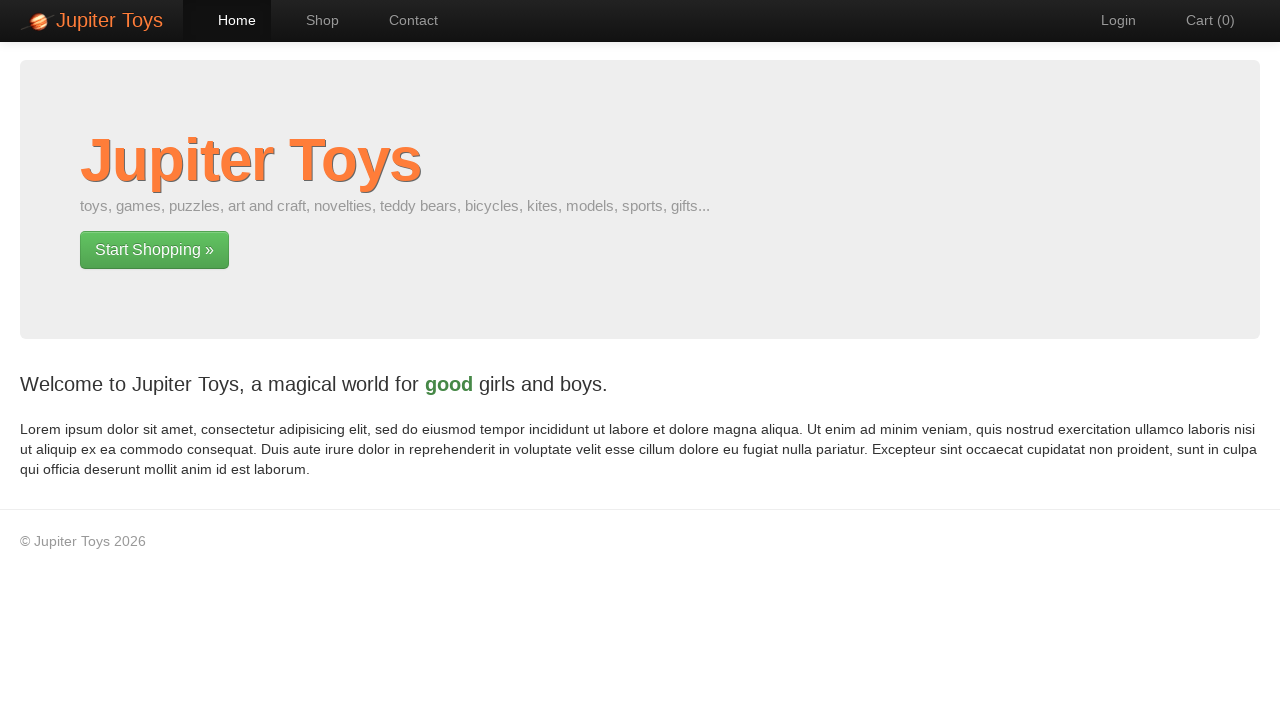

Navigated to contact page at (404, 20) on xpath=//body/div[1]/div[1]/div[1]/div[1]/ul[1]/li[3]/a[1]
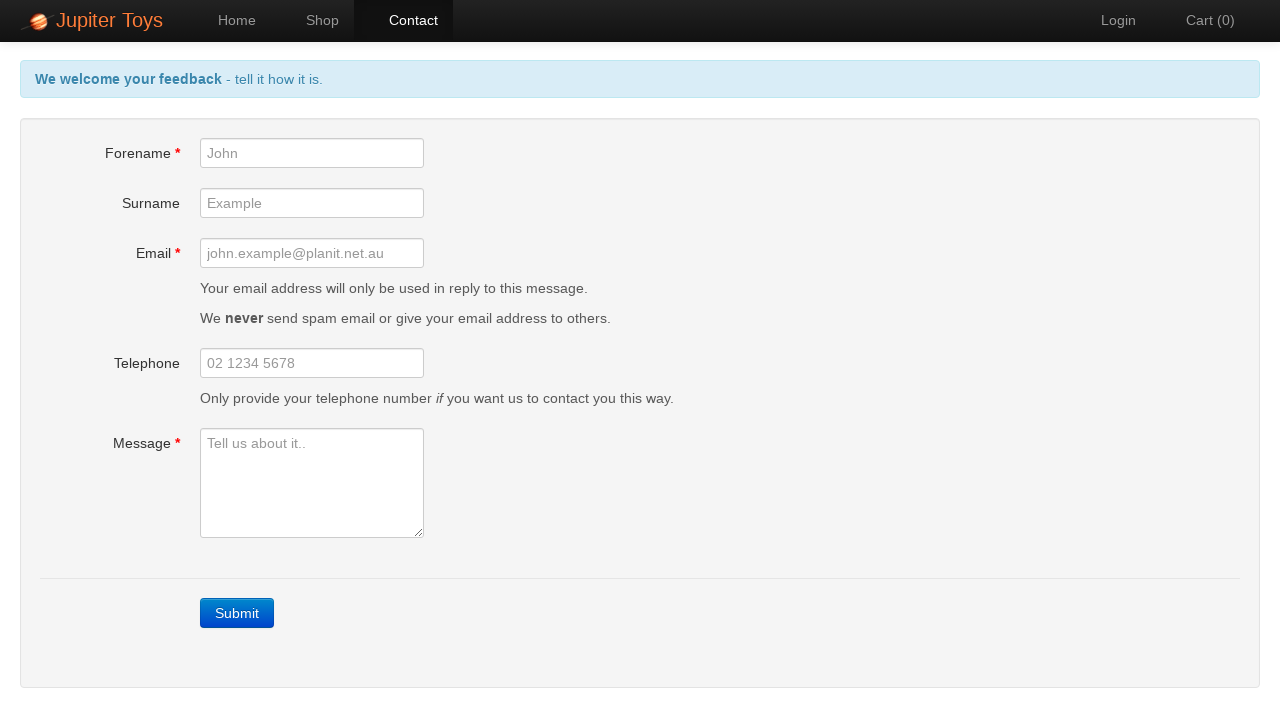

Clicked Submit button without filling form to trigger validation errors at (237, 613) on xpath=//a[contains(text(),'Submit')]
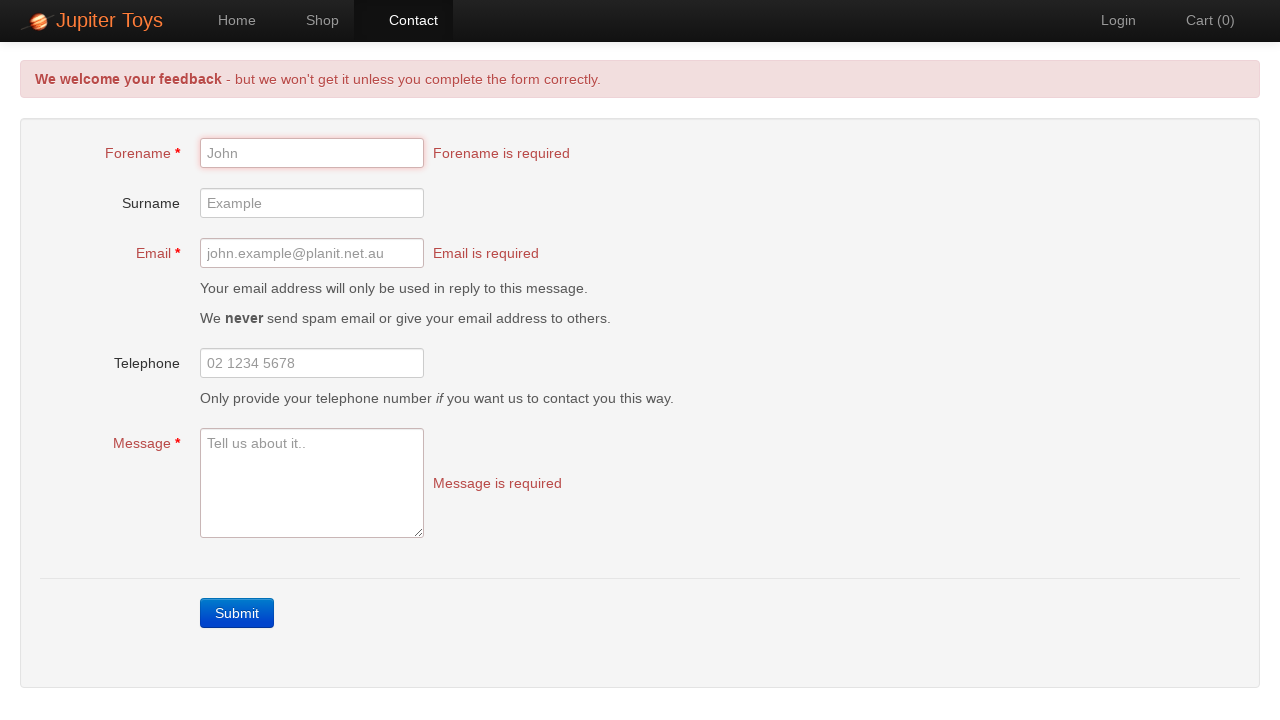

Forename required error message appeared
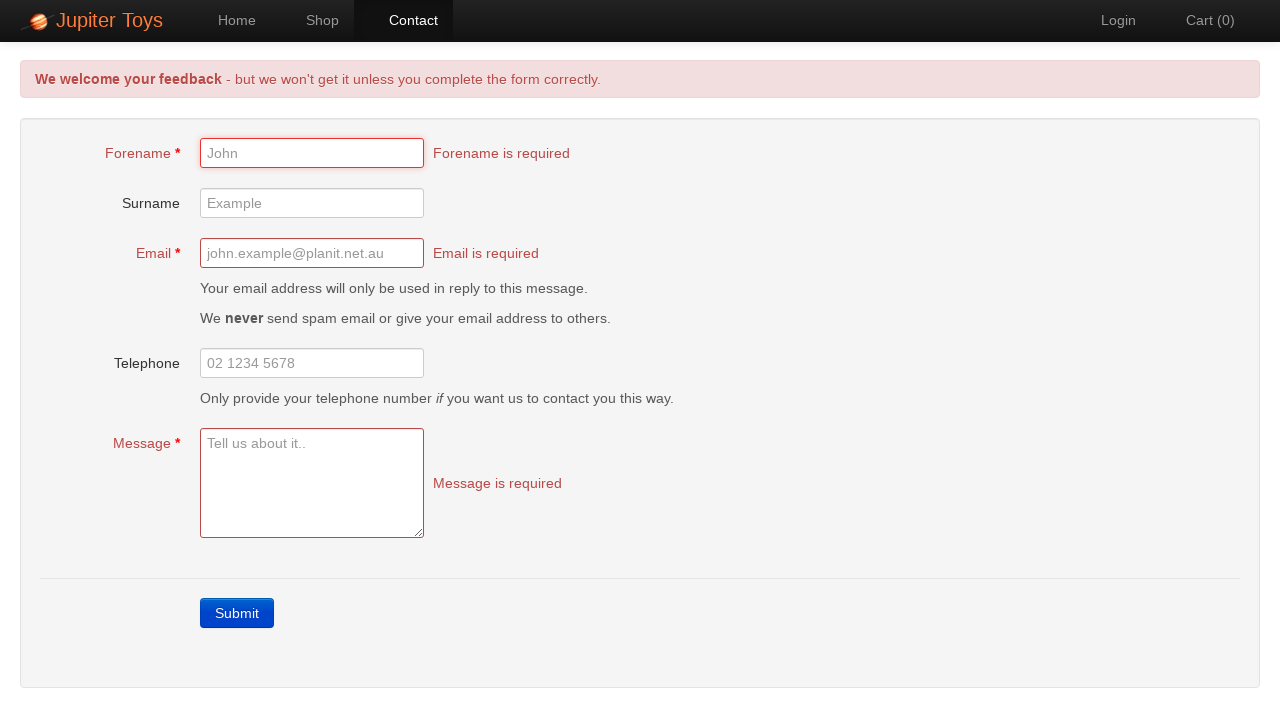

Filled forename field with 'Ranjit' on //input[@id='forename']
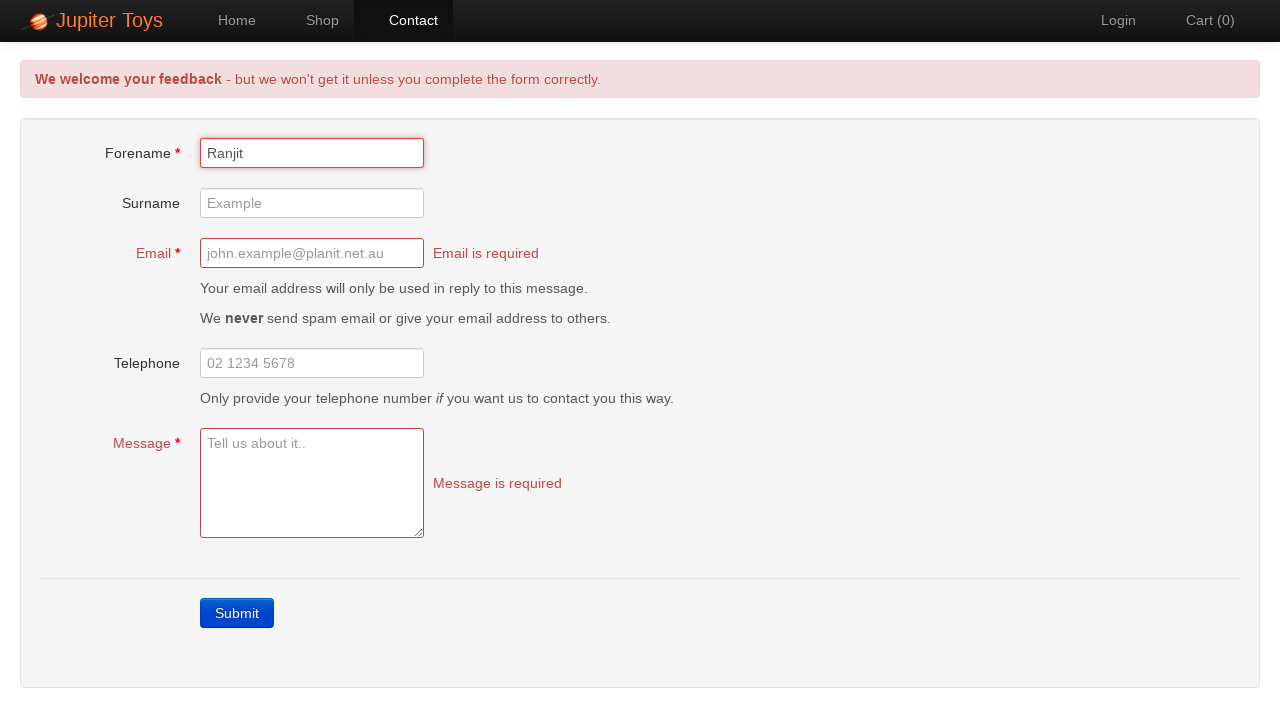

Filled email field with 'ranjit@gmail.com' on //input[@id='email']
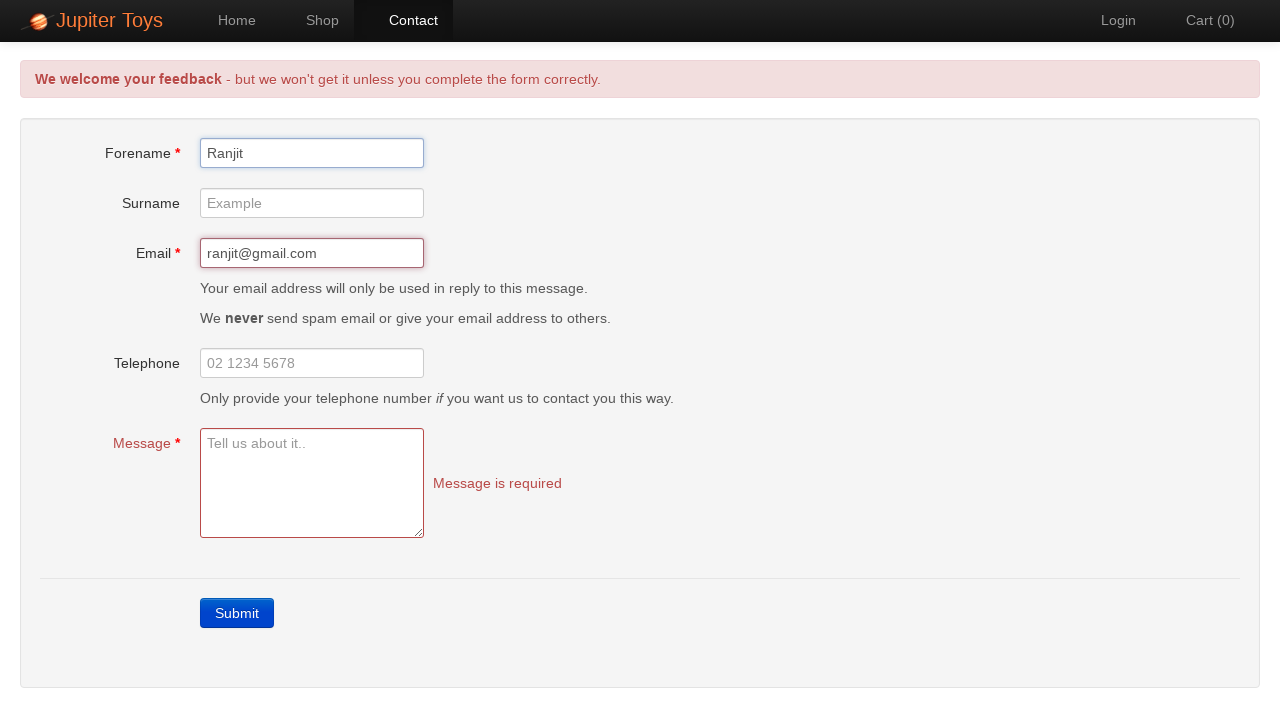

Filled message field with 'Hi, This is a test entry.' on //textarea[@id='message']
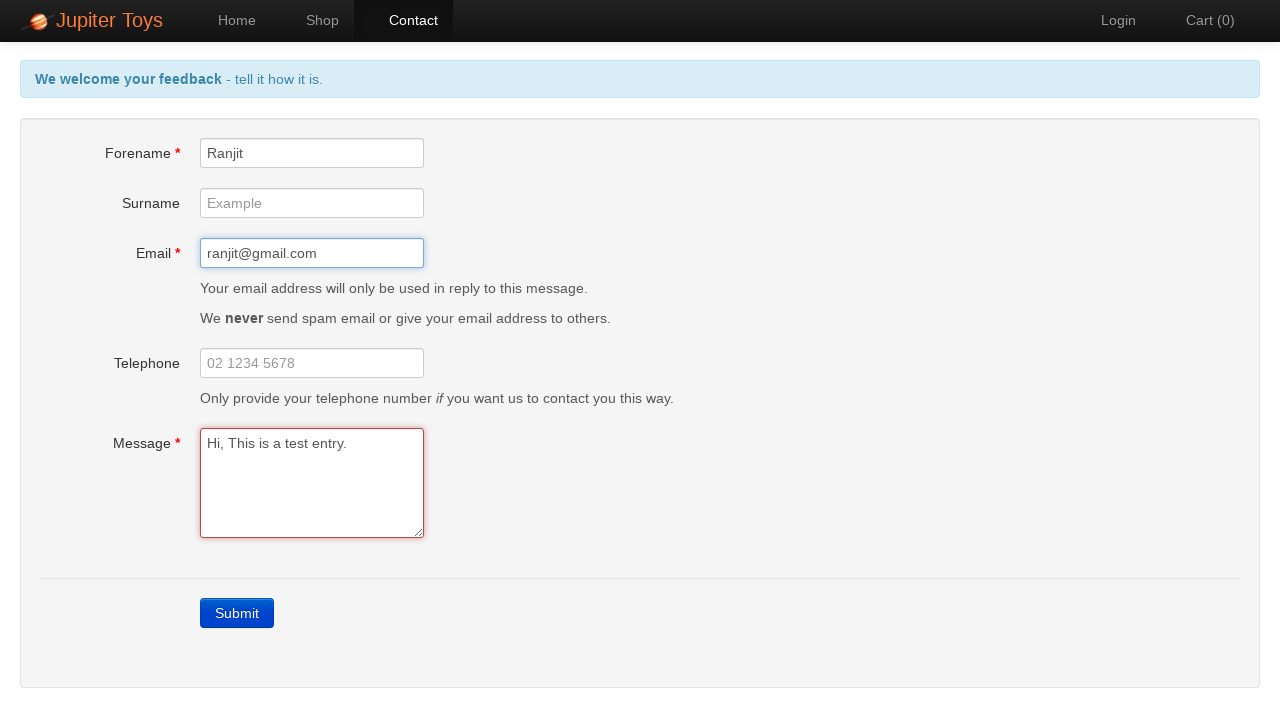

Verified validation errors have disappeared and form header message is visible
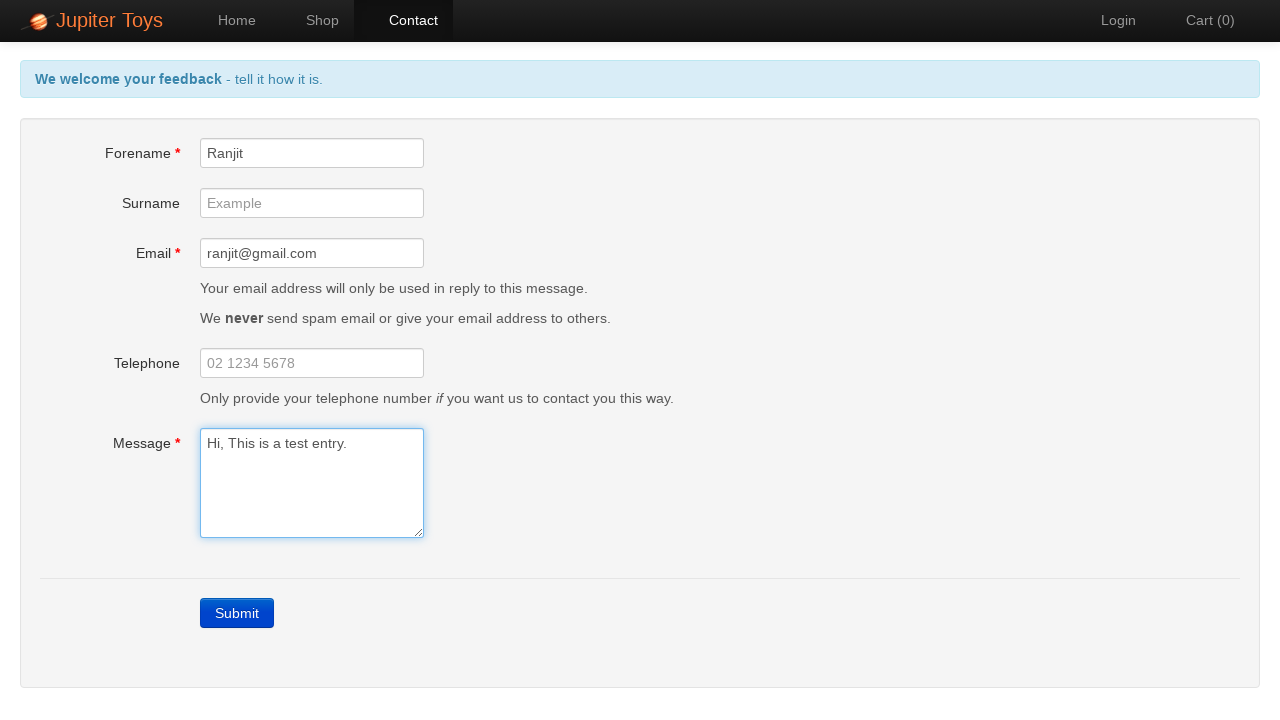

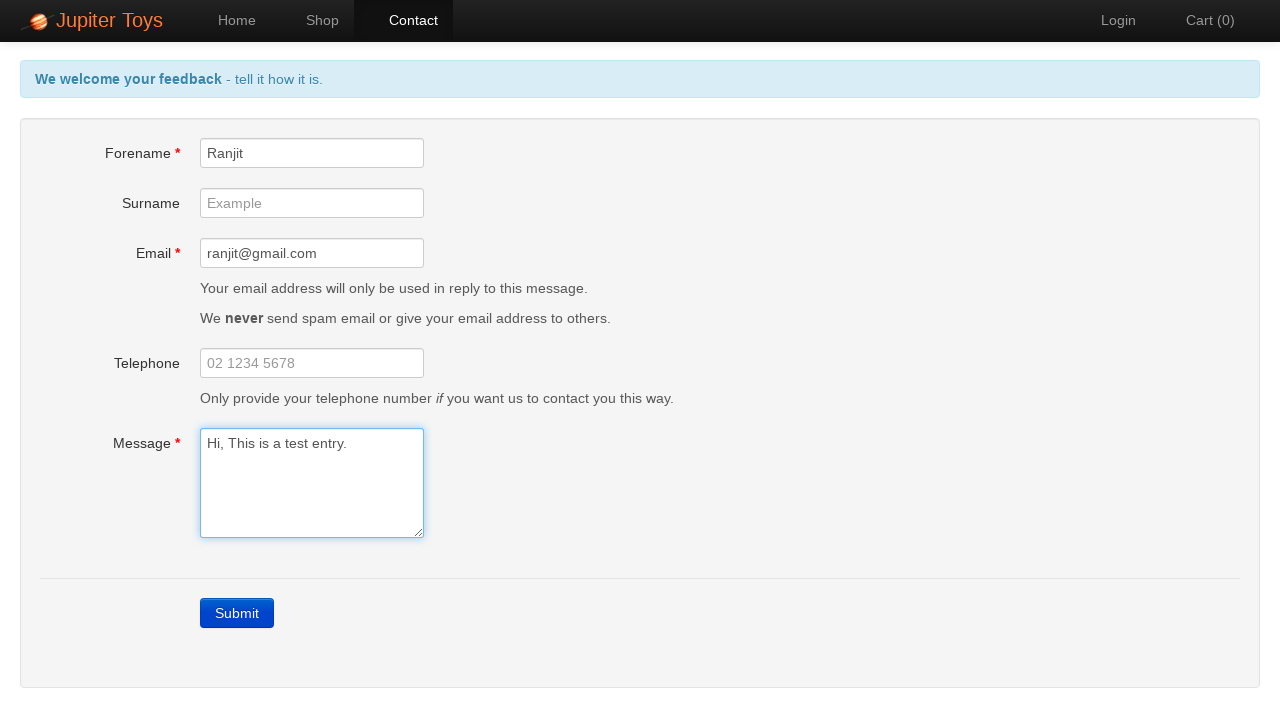